Tests dynamic loading page by clicking the Start button and verifying that "Hello World!" text appears after loading completes, using default timeout.

Starting URL: https://automationfc.github.io/dynamic-loading/

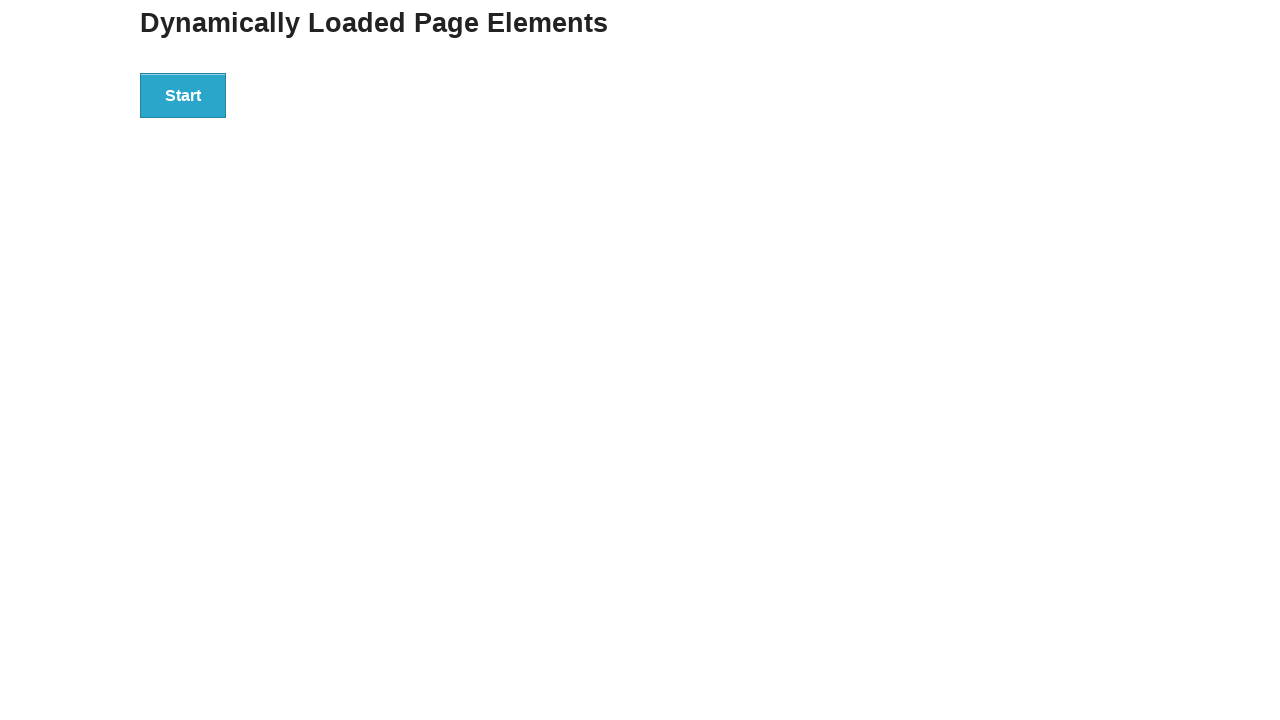

Navigated to dynamic loading test page
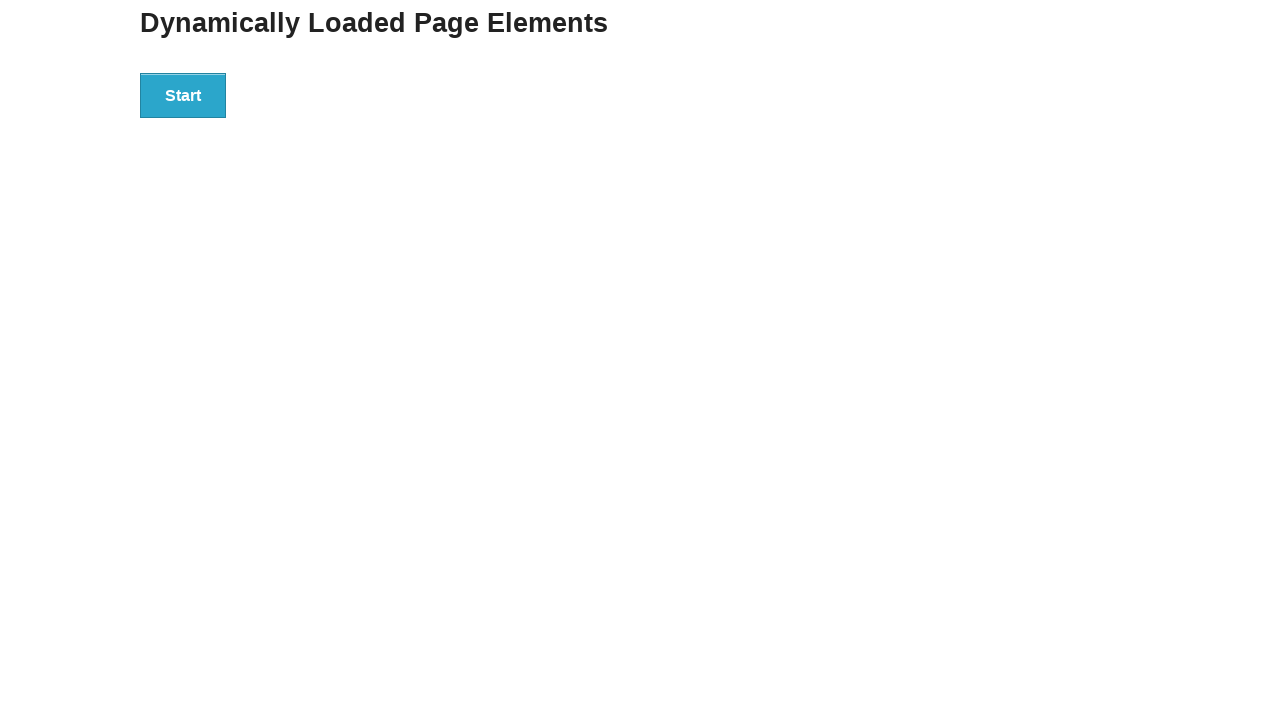

Clicked the Start button to initiate dynamic loading at (183, 95) on div#start > button
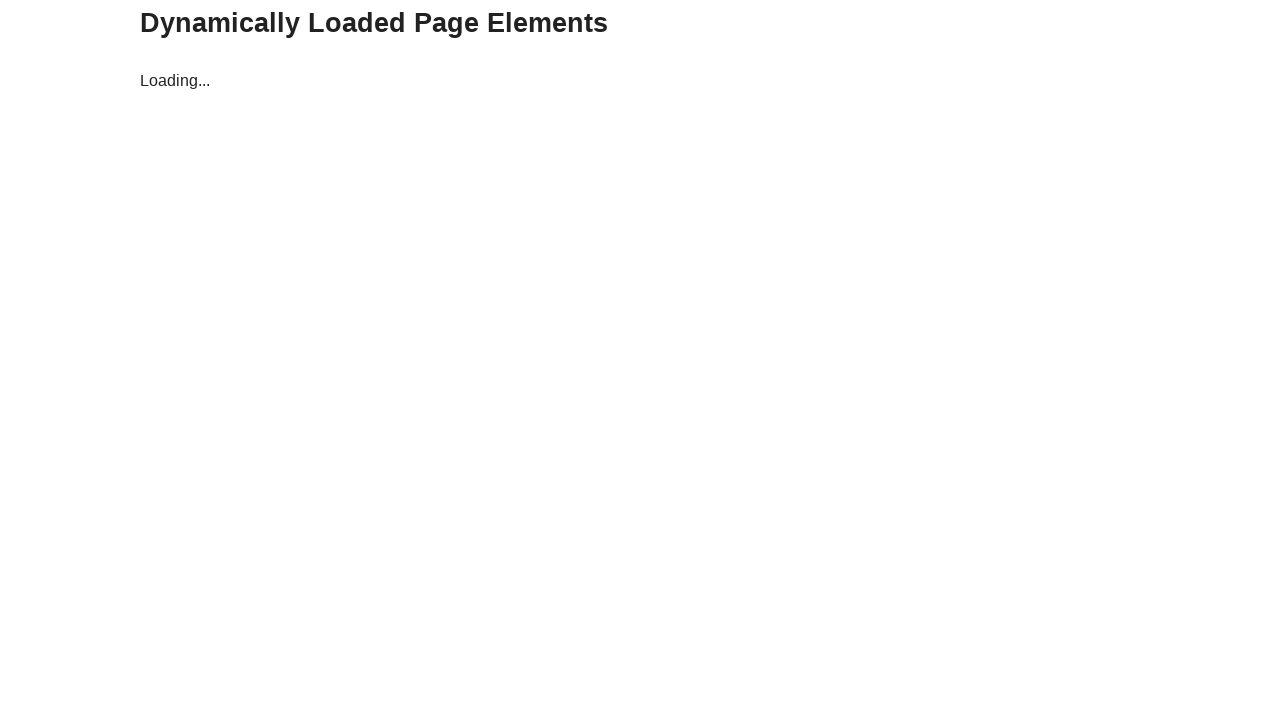

Dynamic loading completed and 'Hello World!' text appeared
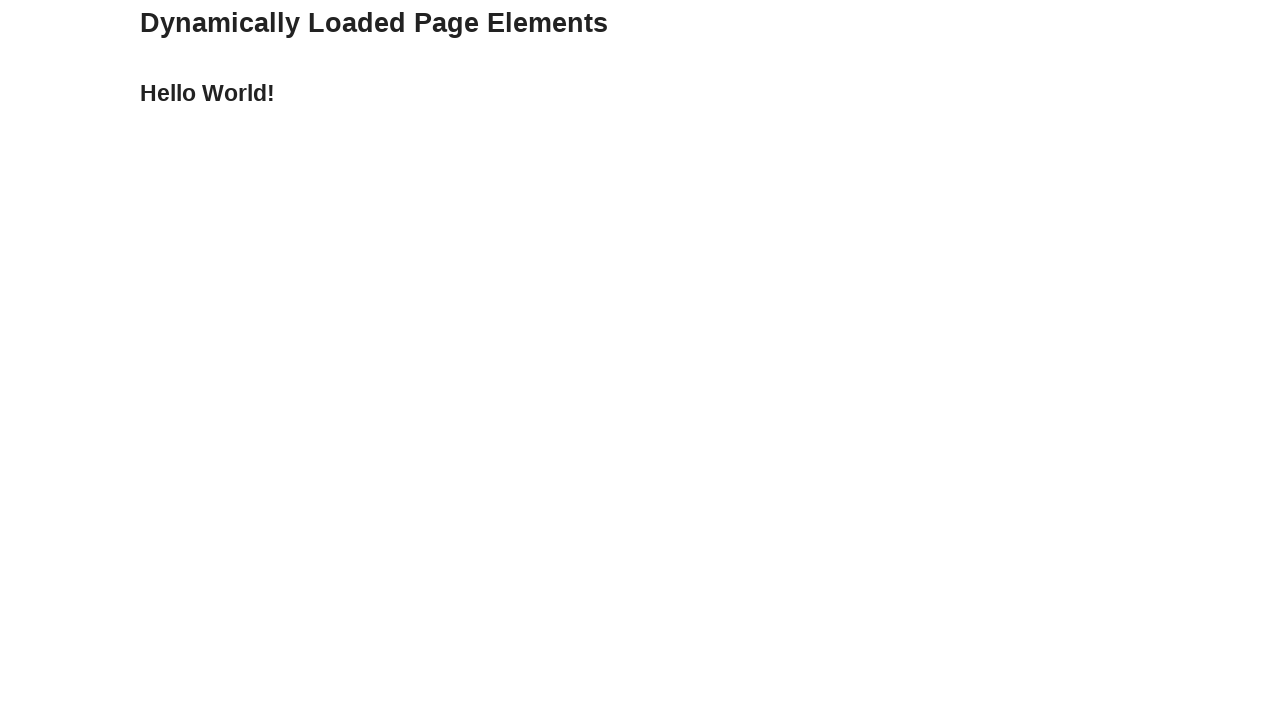

Retrieved finish text content
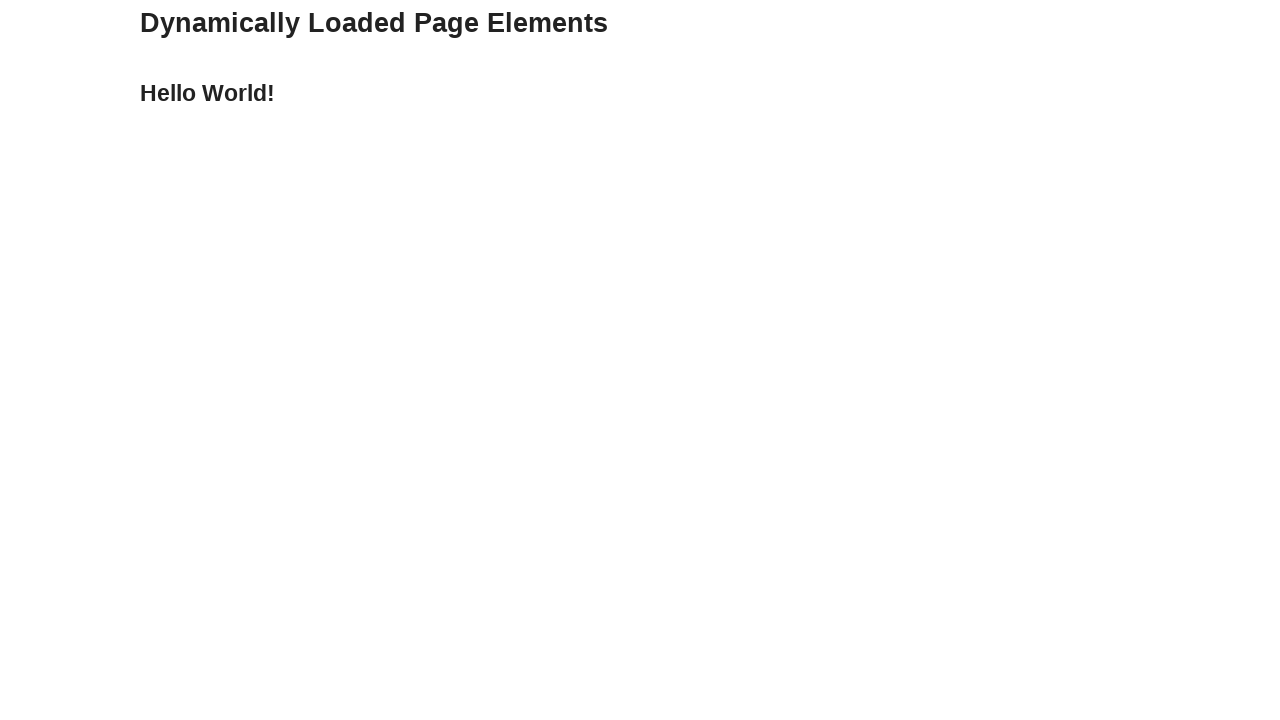

Verified that finish text equals 'Hello World!'
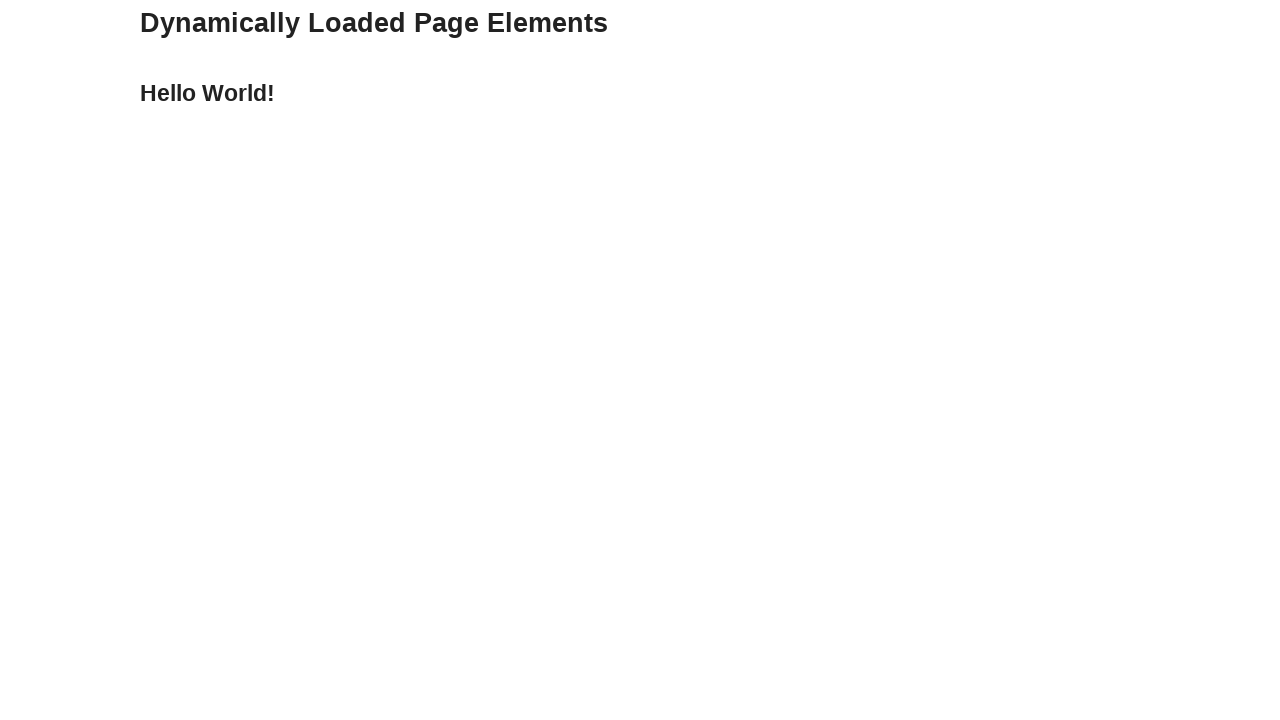

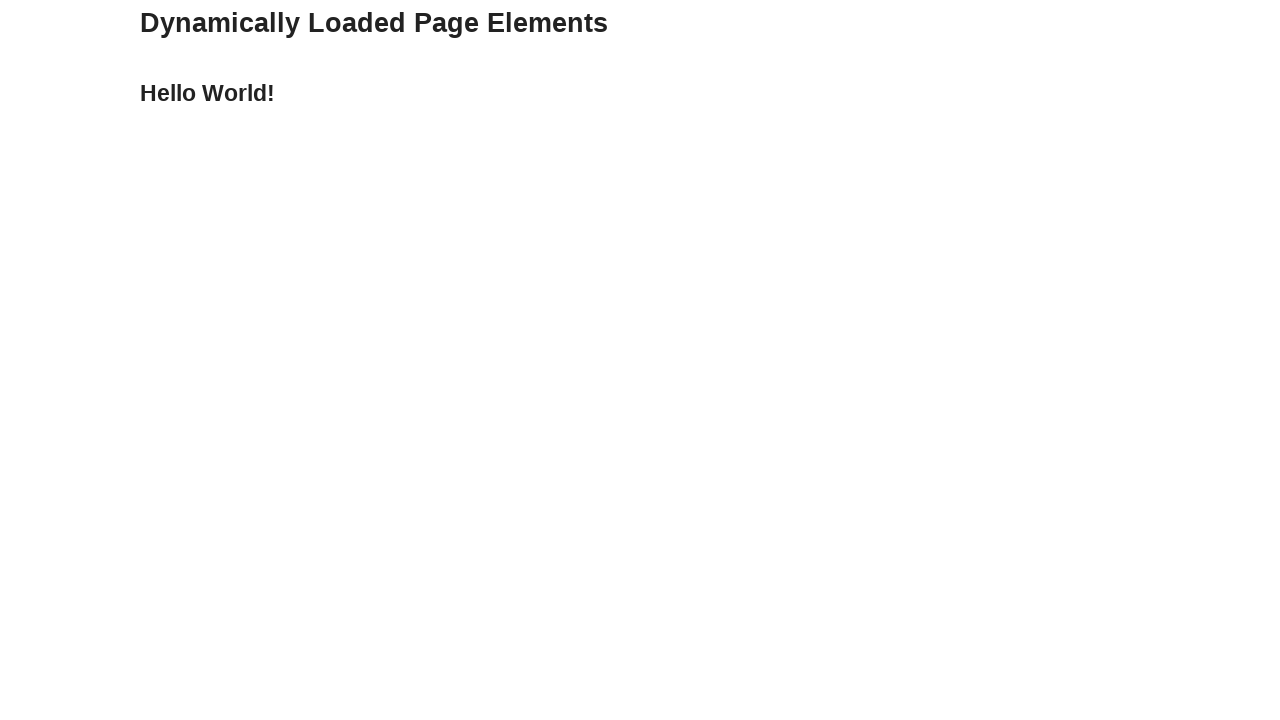